Tests that clicking Login with only a password (no username) displays an invalid username error message

Starting URL: https://the-internet.herokuapp.com/login

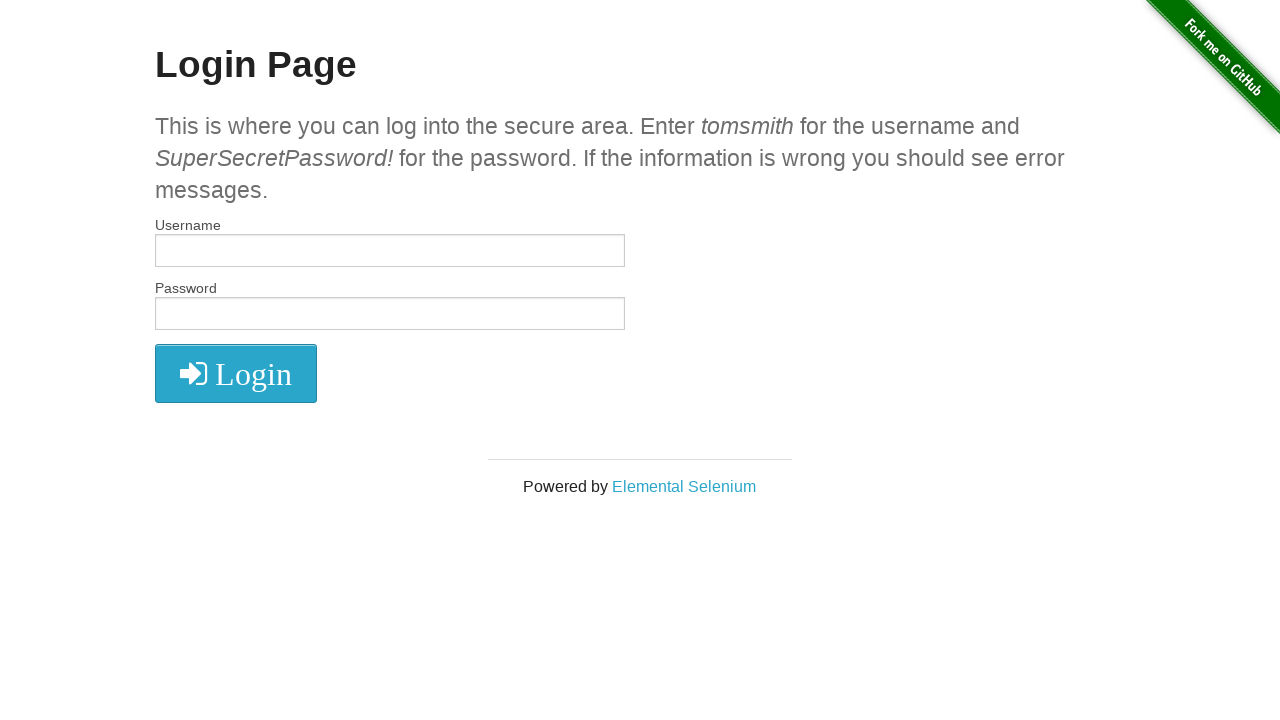

Login form is visible
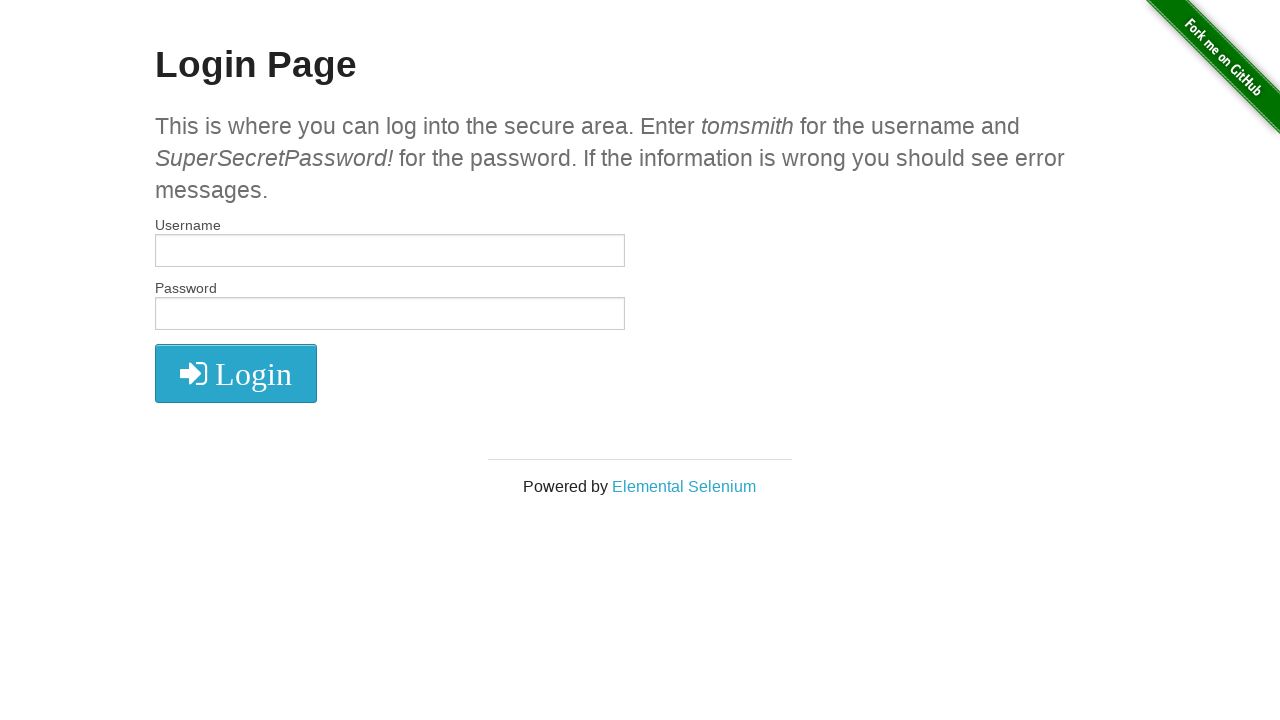

Filled password field with 'test' on #password
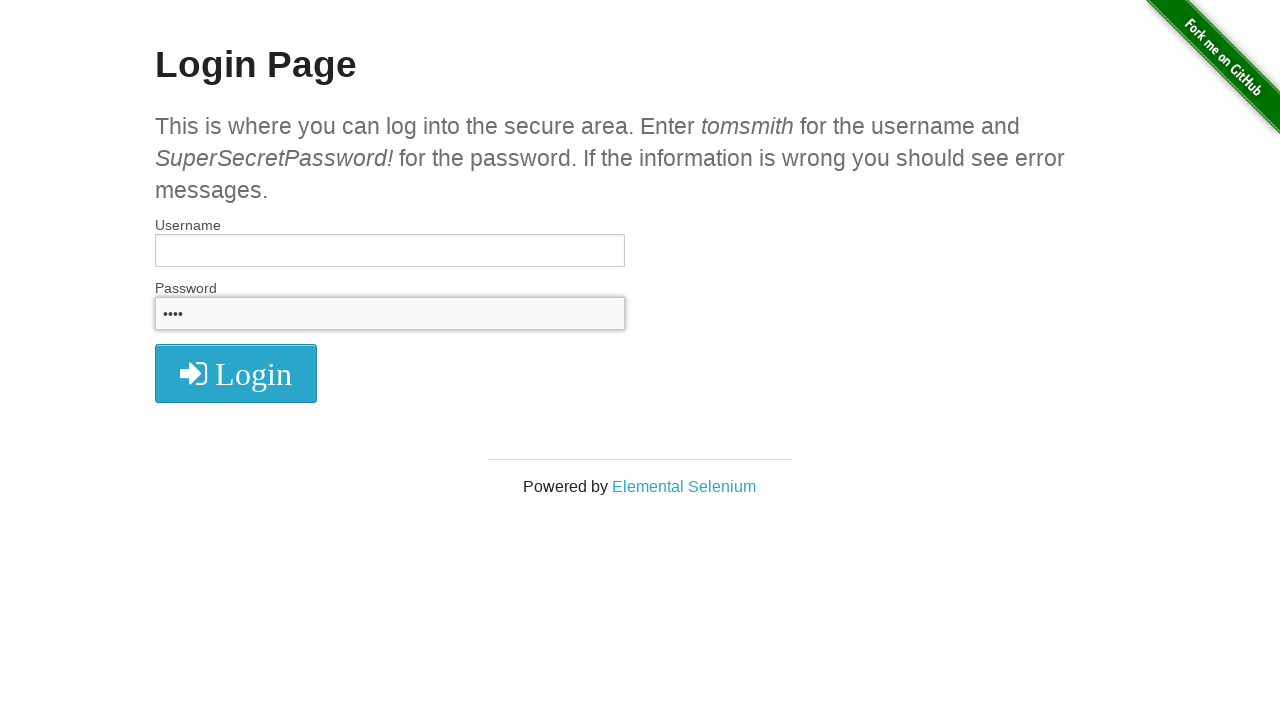

Clicked login button without entering username at (236, 373) on #login button
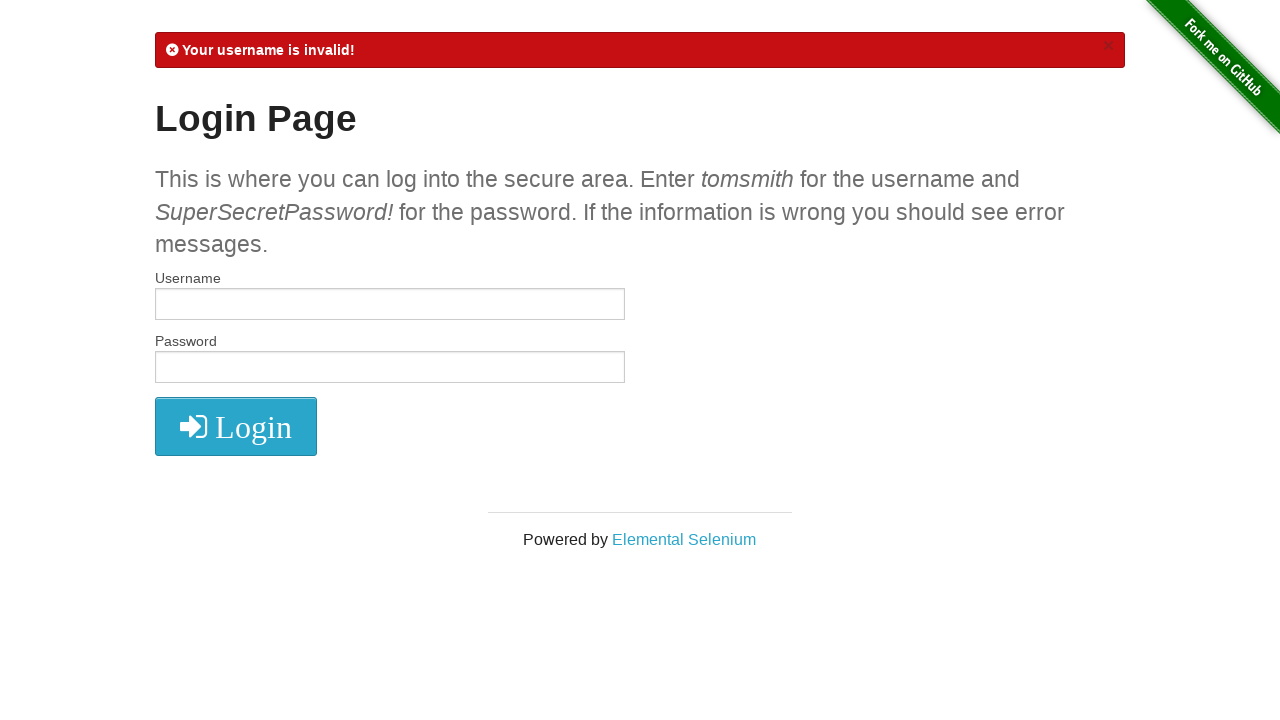

Error flash message appeared
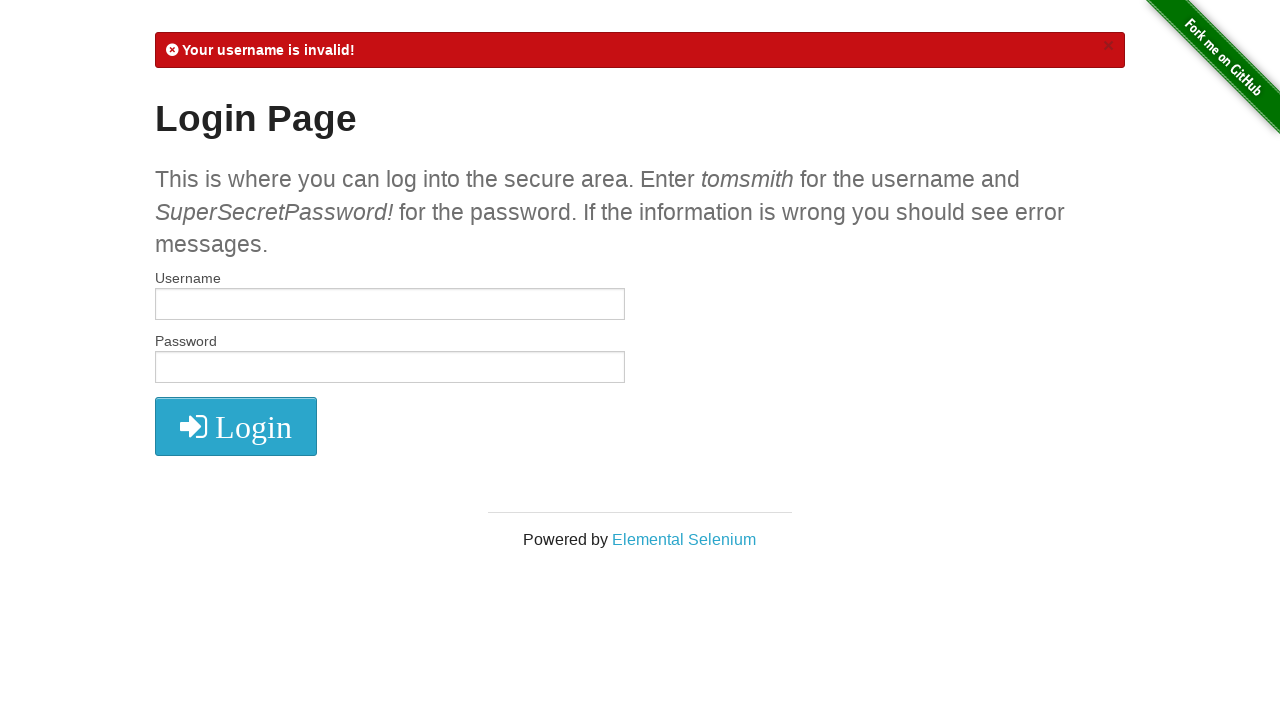

Retrieved error message text content
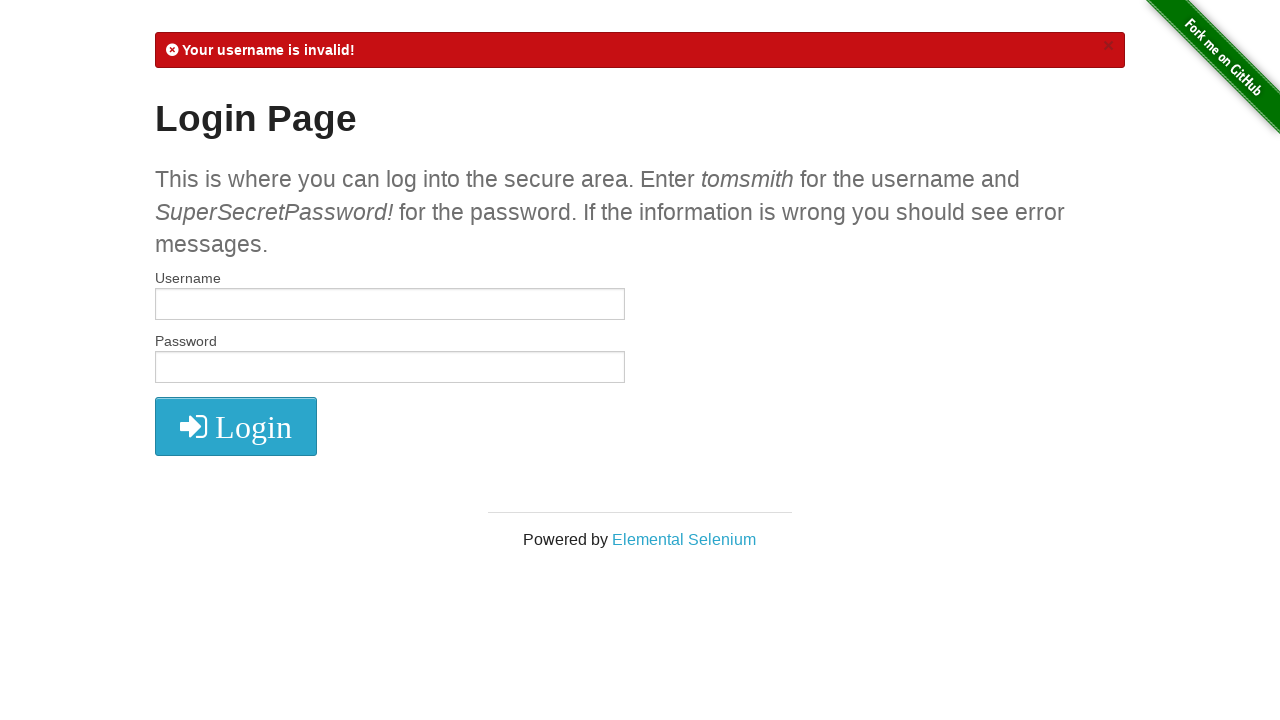

Verified error message contains 'Your username is invalid!'
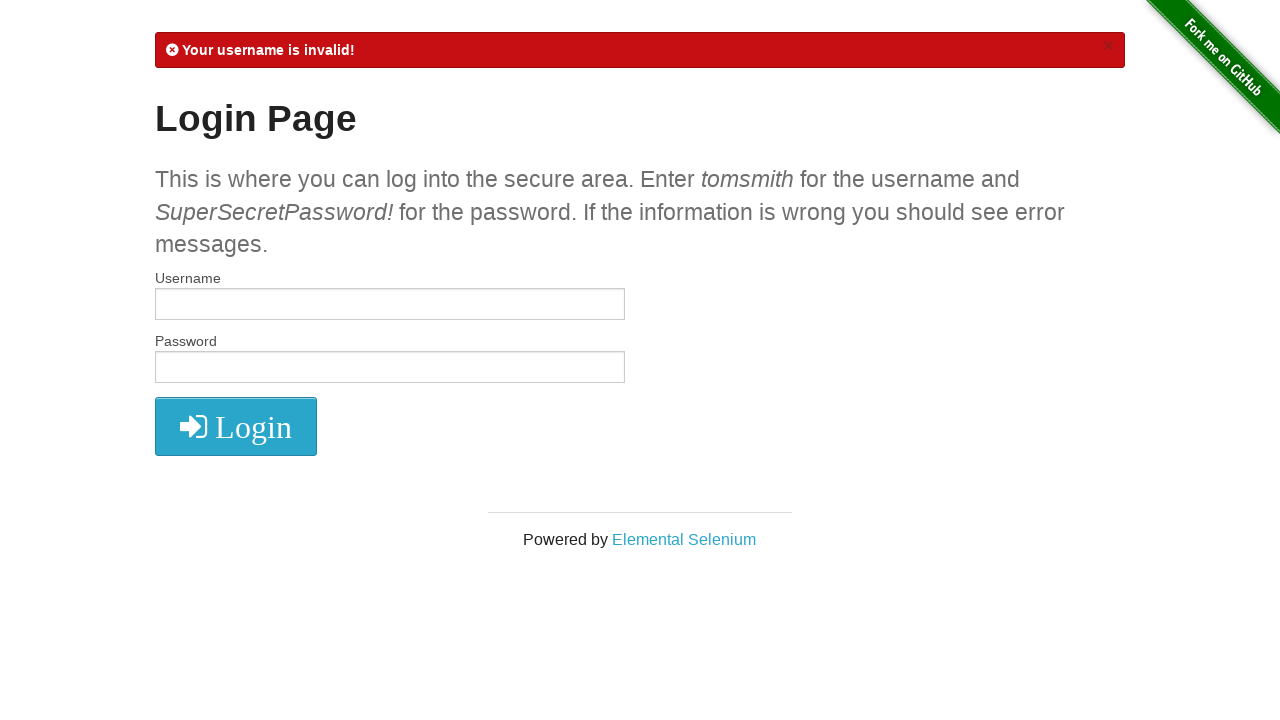

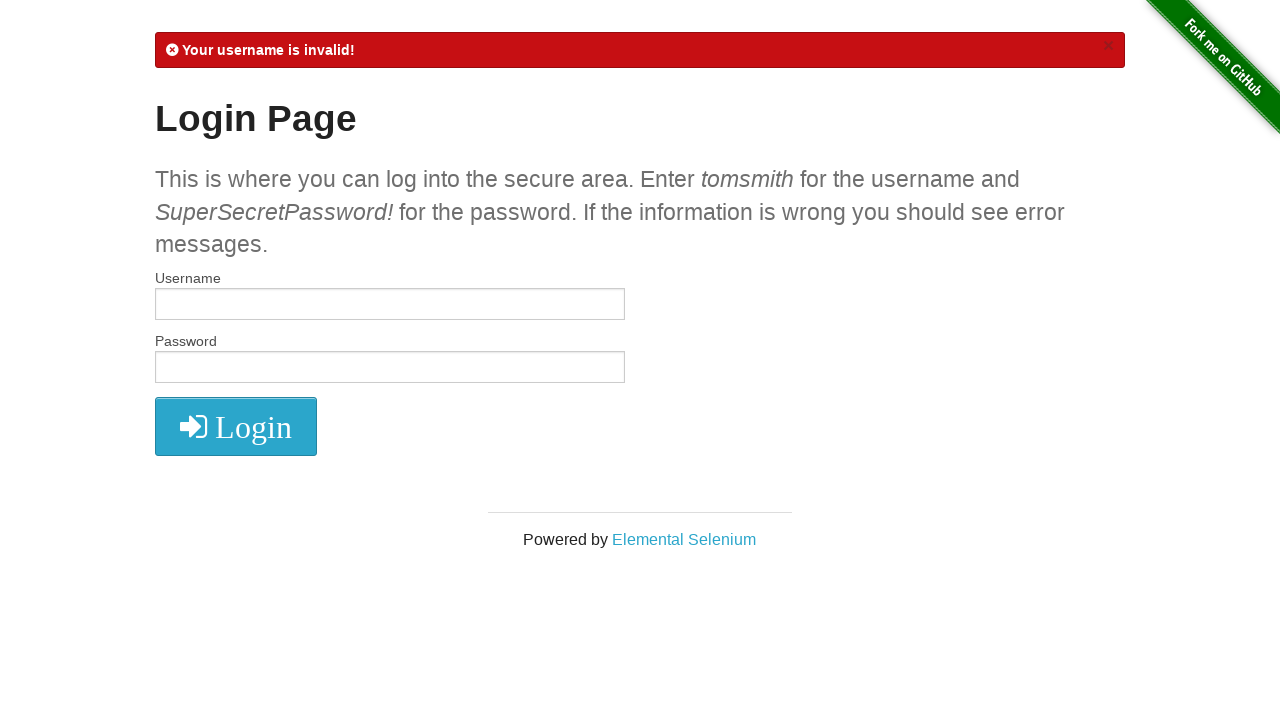